Navigates to the Shadow DOM page and verifies the page title

Starting URL: https://bonigarcia.dev/selenium-webdriver-java/

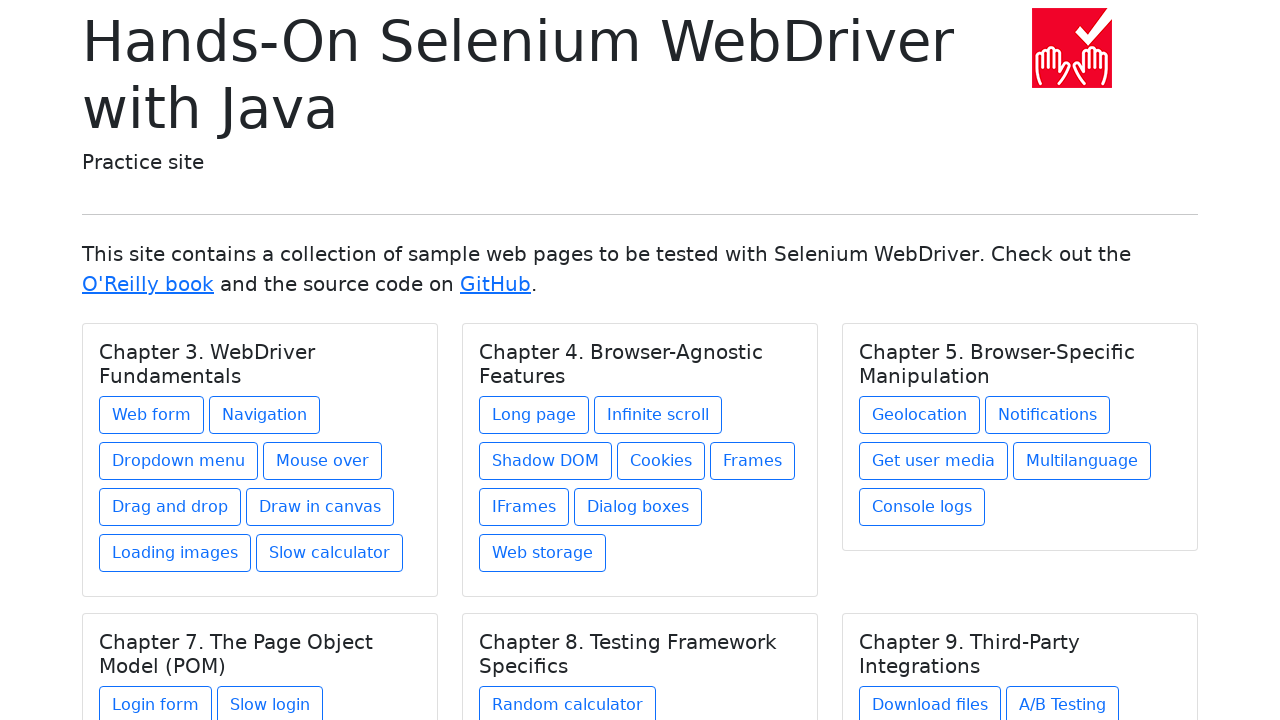

Clicked Shadow DOM link in Chapter 4 at (546, 461) on xpath=//h5[text() = 'Chapter 4. Browser-Agnostic Features']/../a[@href = 'shadow
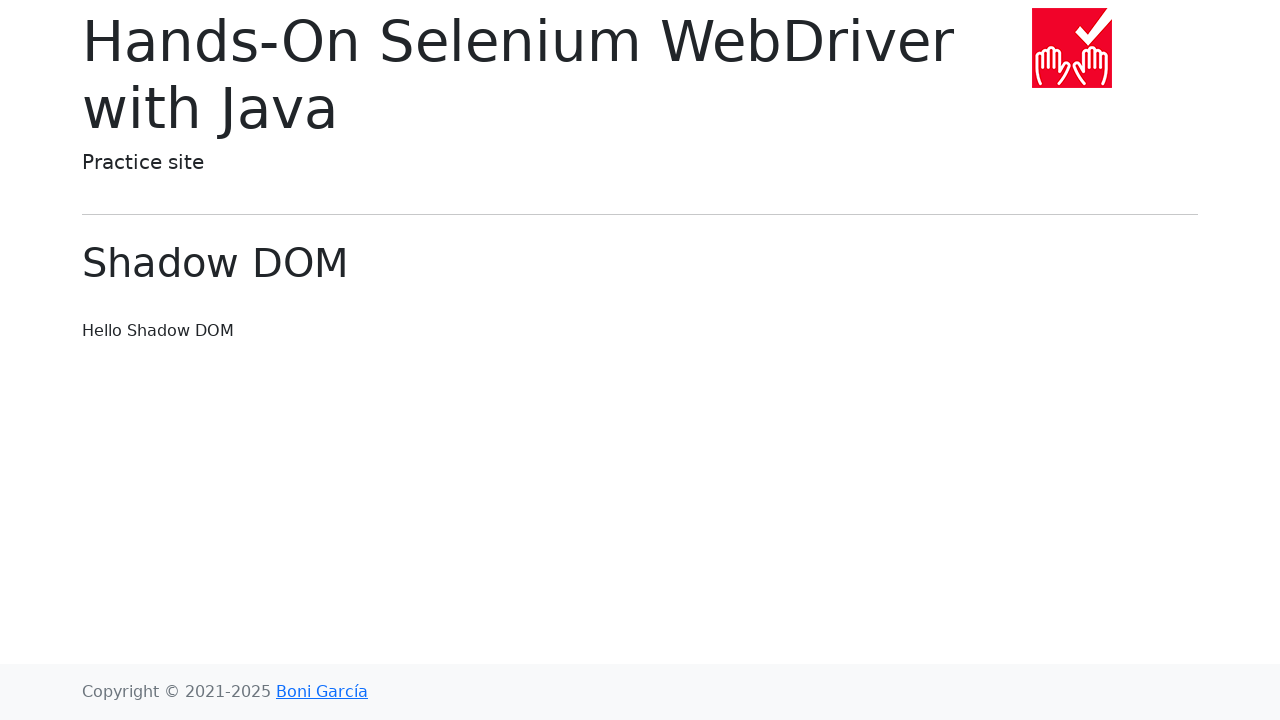

Verified Shadow DOM page title is displayed
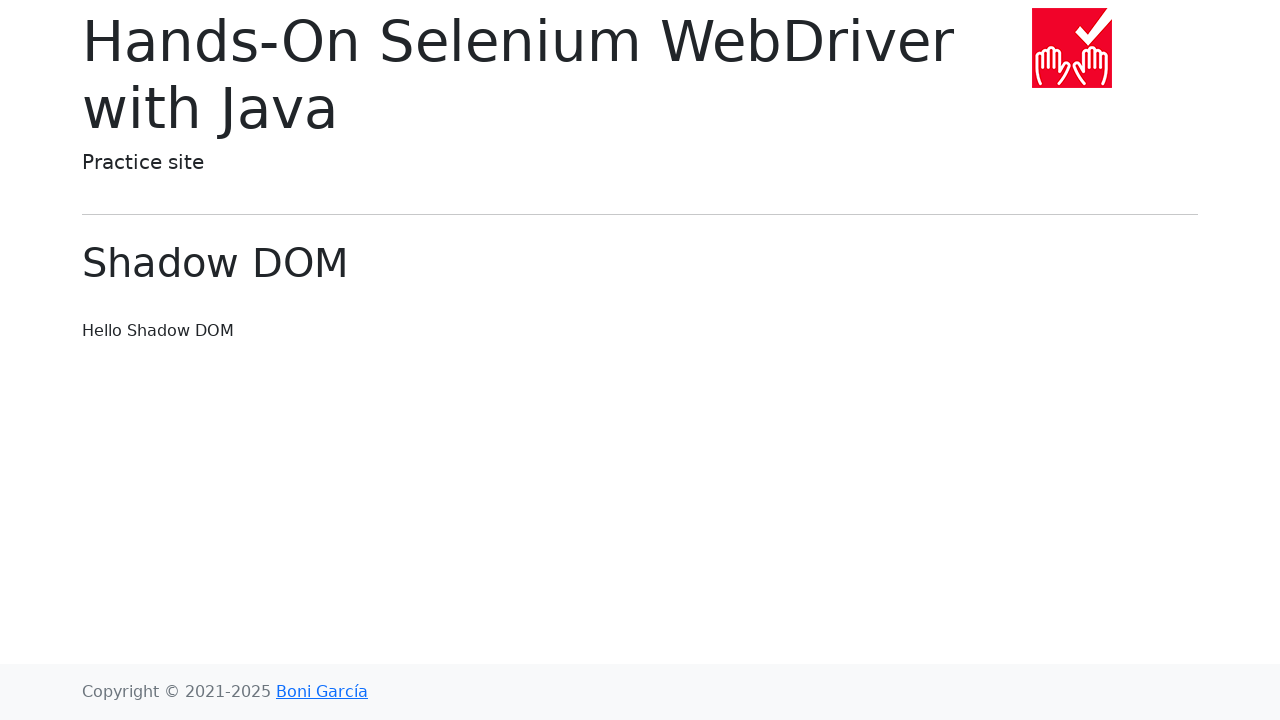

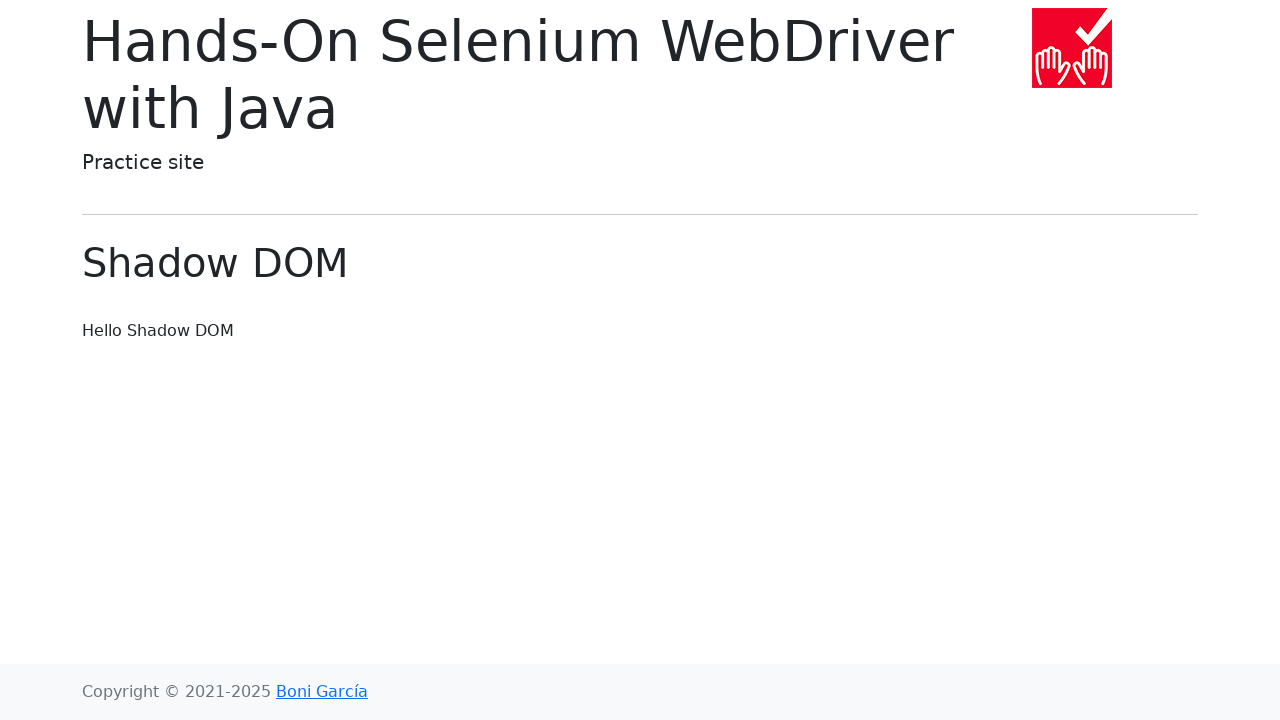